Tests iframe handling by switching to the first iframe to fill a form, switching to the second iframe to fill another form, then returning to the main frame to click a navigation button.

Starting URL: https://seleniumui.moderntester.pl/iframes.php

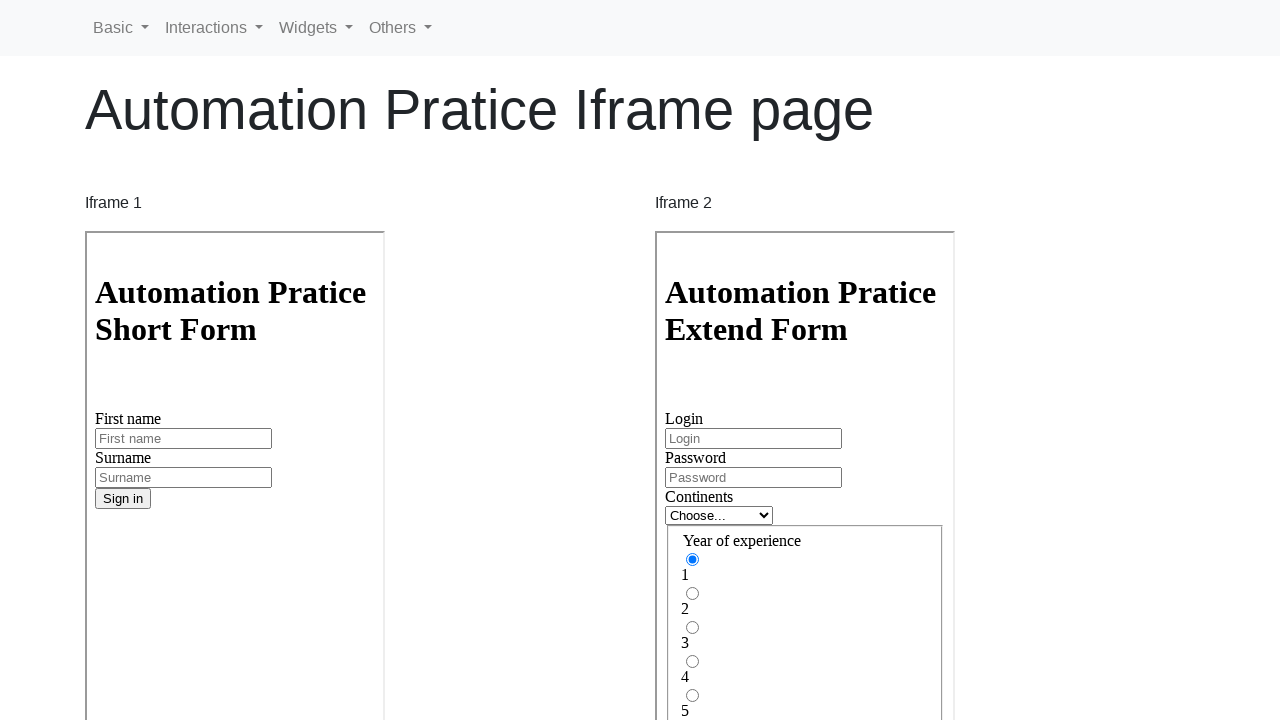

Switched to first iframe and filled input field with 'Test input for first iframe' on iframe >> nth=0 >> internal:control=enter-frame >> input >> nth=0
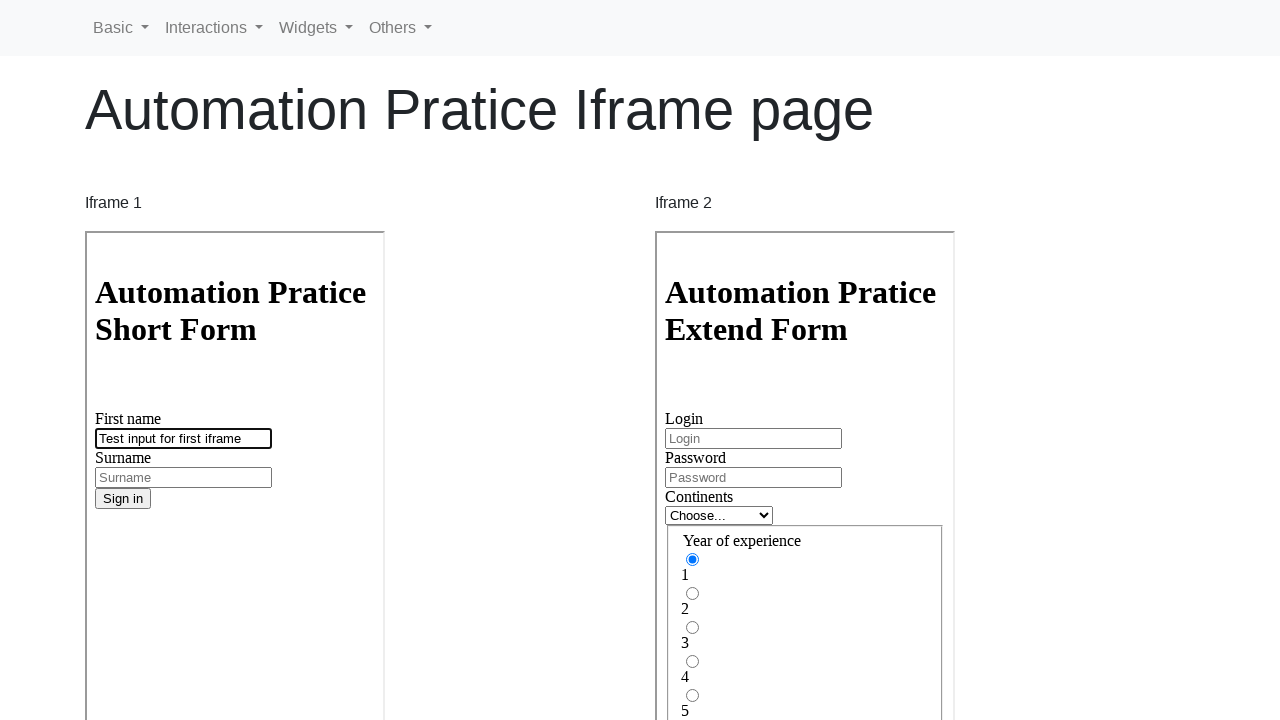

Switched to second iframe and filled input field with 'Test input for second iframe' on iframe >> nth=1 >> internal:control=enter-frame >> input >> nth=0
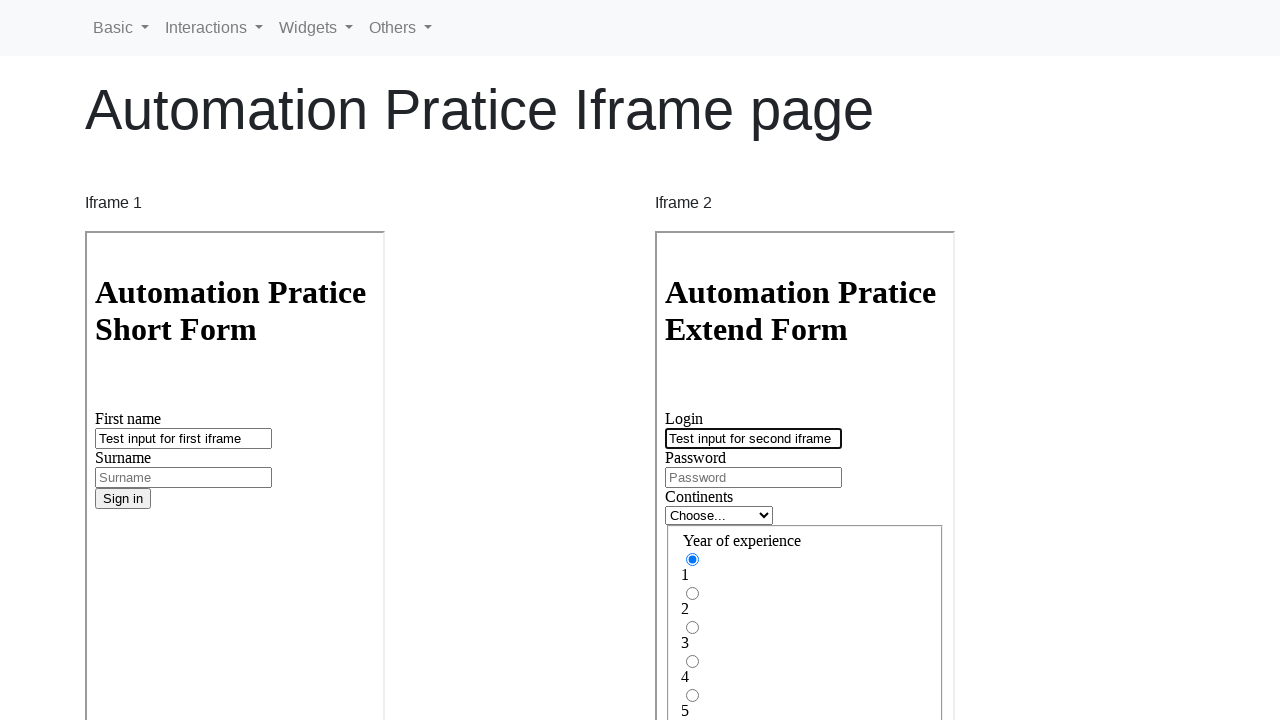

Switched back to main frame and clicked on 'Basic' navigation button at (121, 28) on a:has-text('Basic')
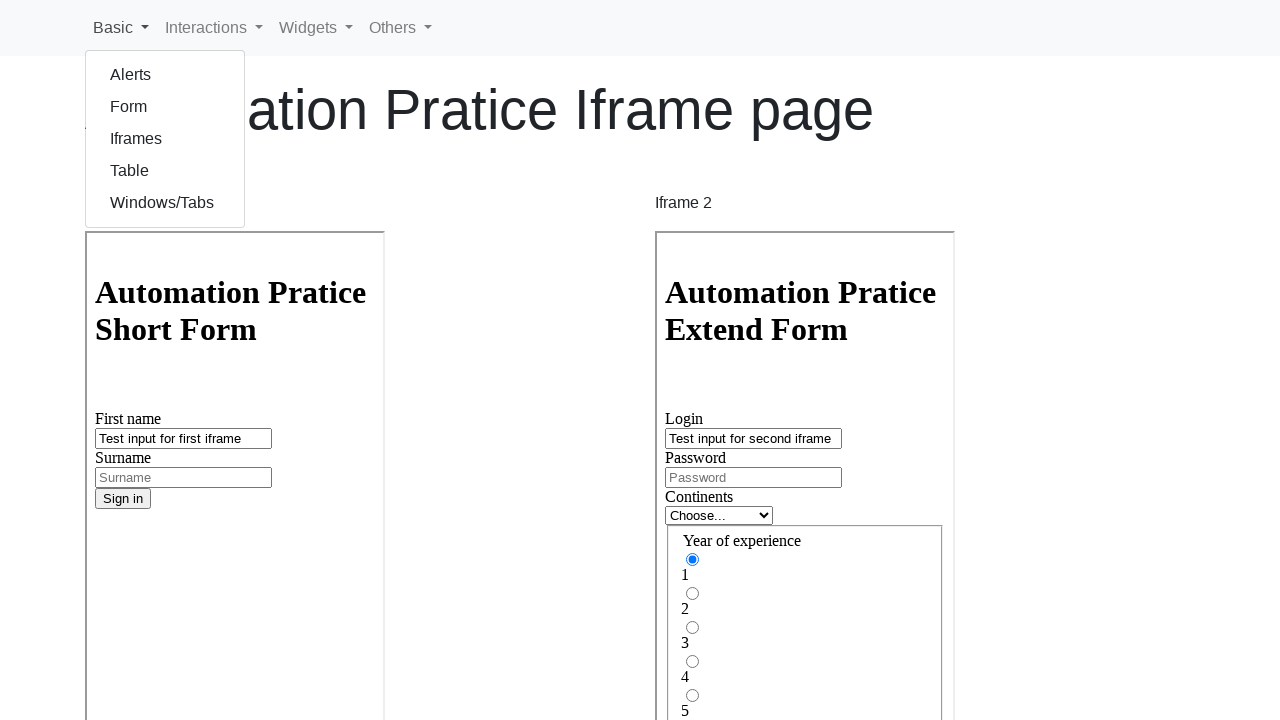

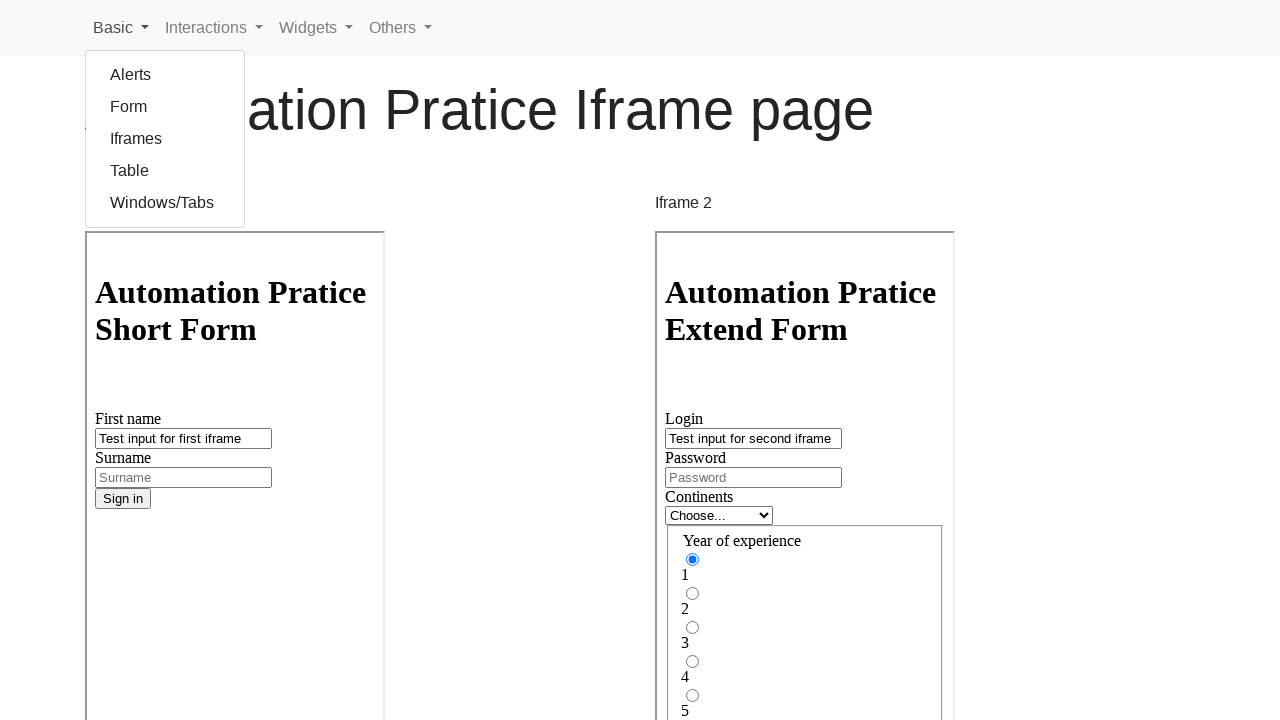